Tests calculator division by zero: enters 5 and 0, selects divide operation, and verifies the result shows Infinity

Starting URL: https://calculatorhtml.onrender.com

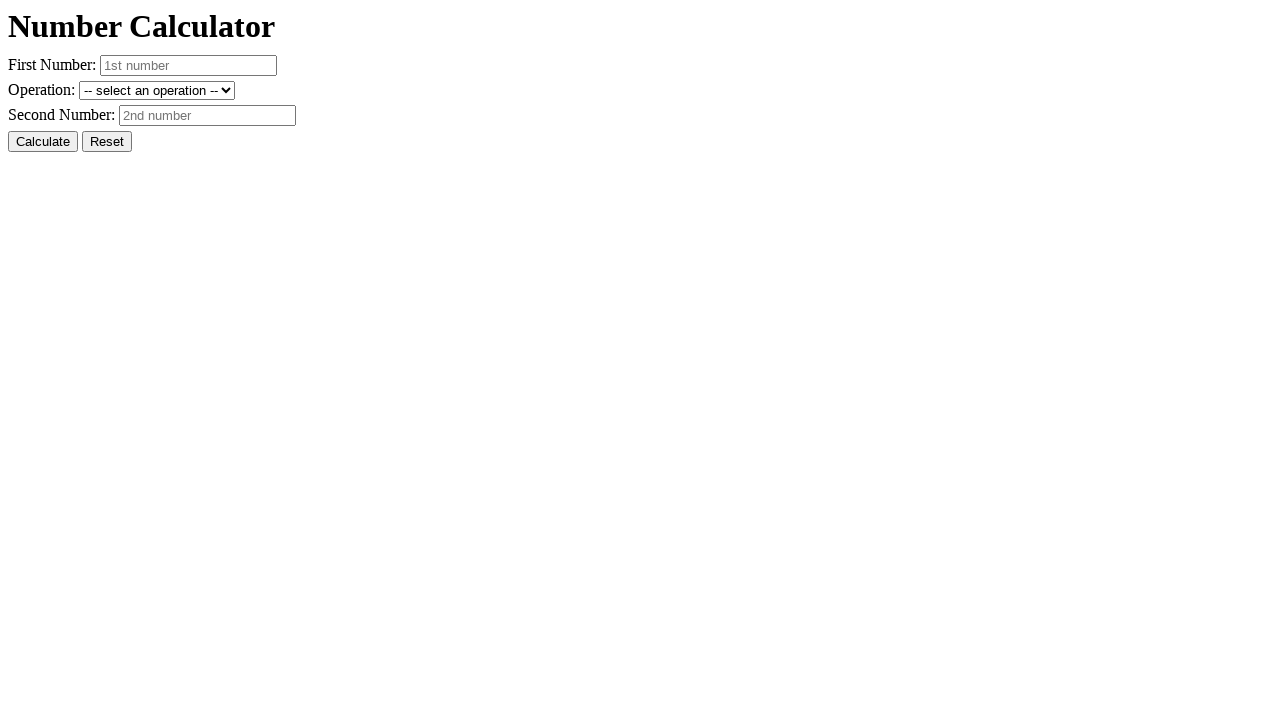

Clicked Reset button to clear previous values at (107, 142) on #resetButton
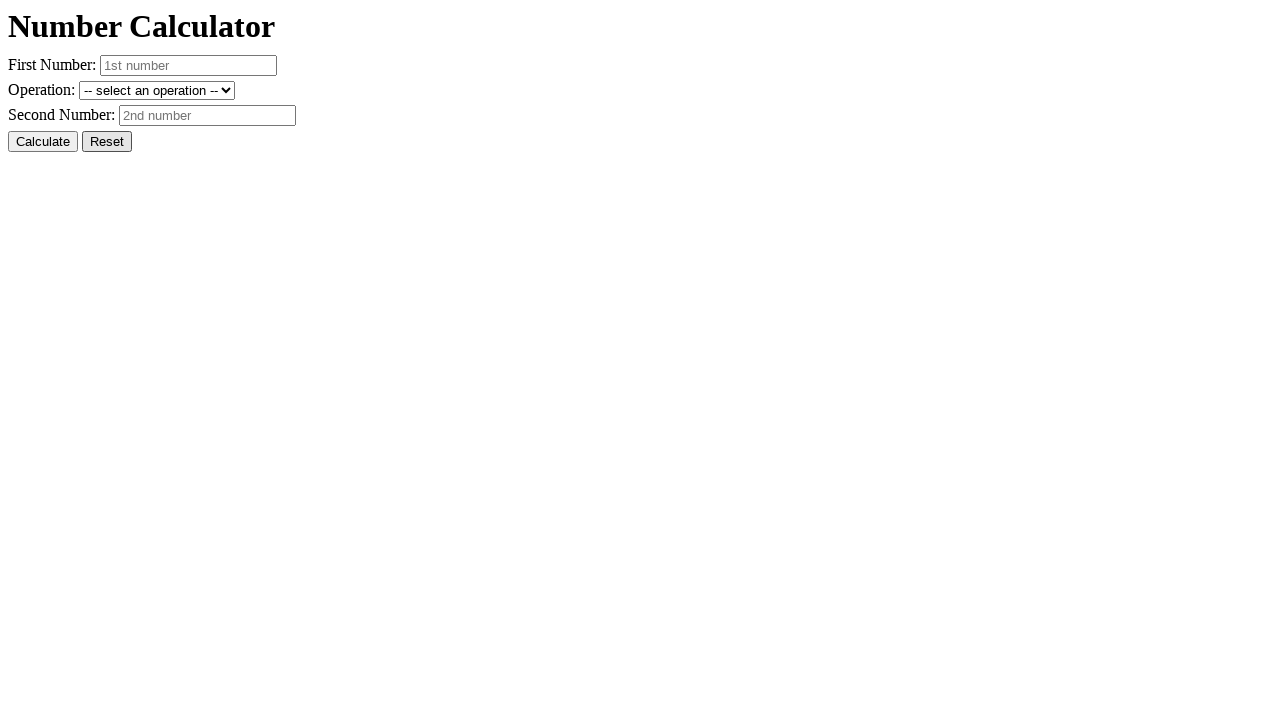

Entered first number: 5 on #number1
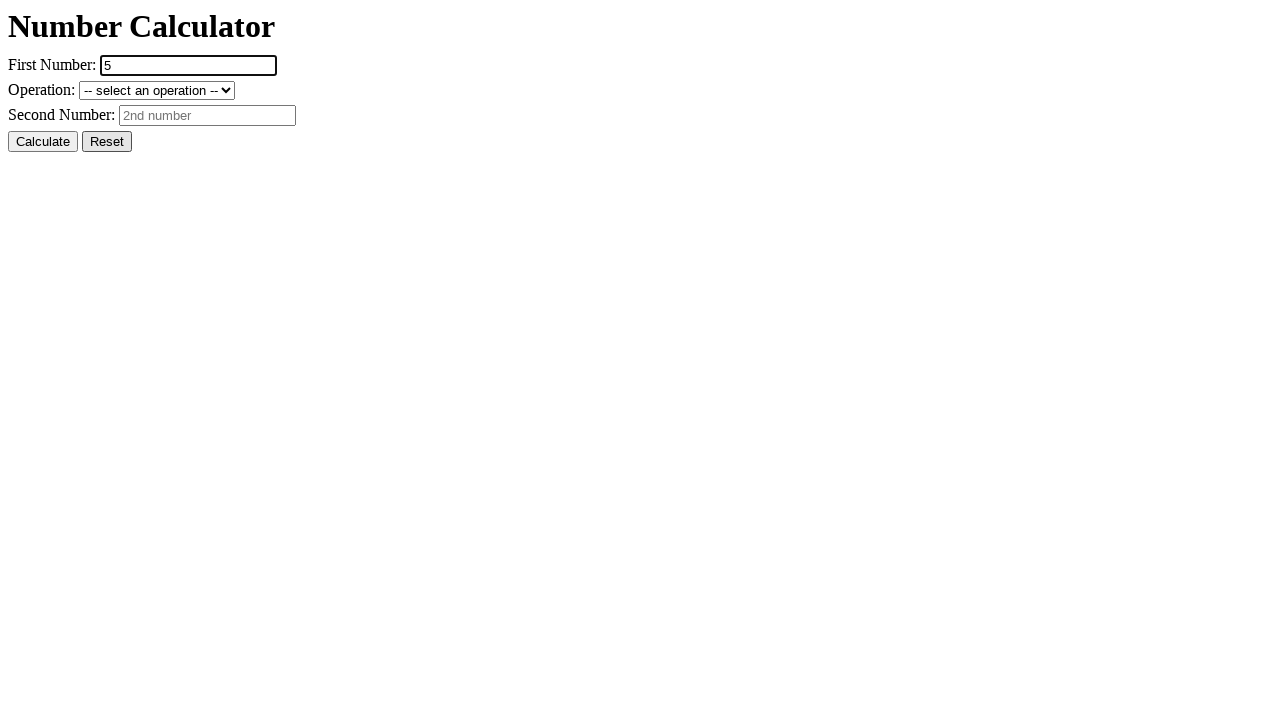

Entered second number: 0 for division by zero test on #number2
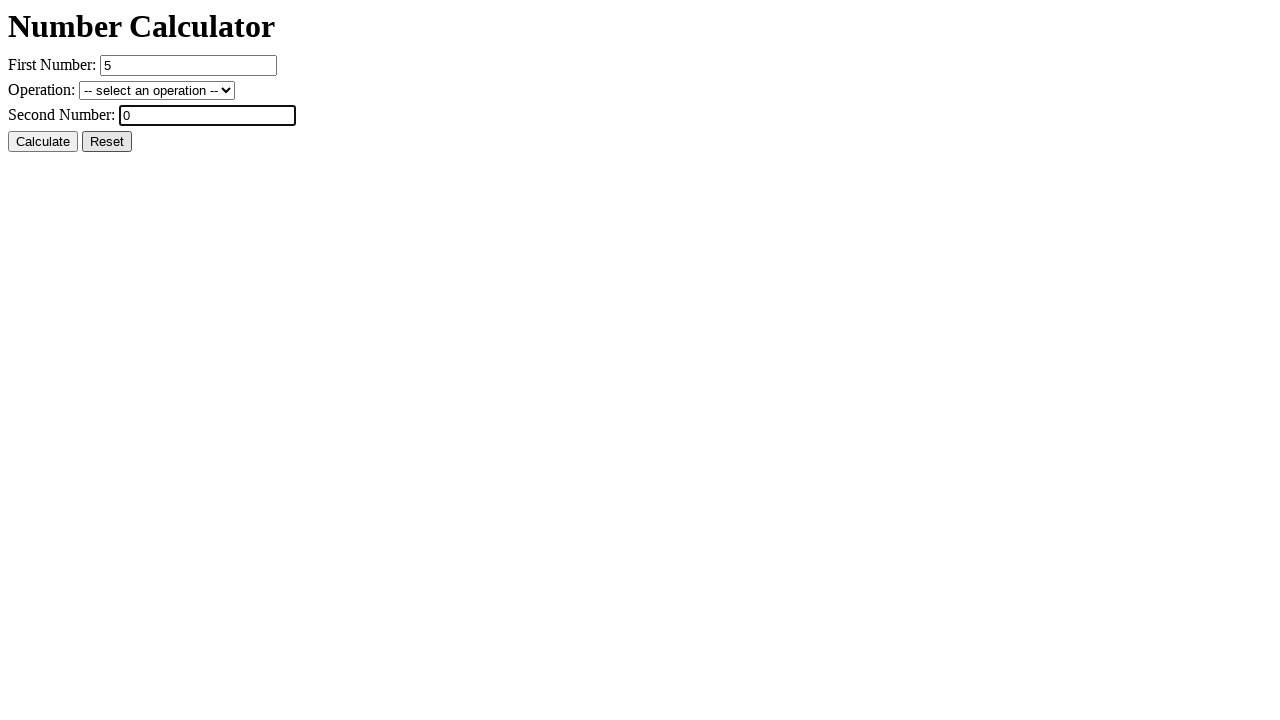

Selected divide operation on #operation
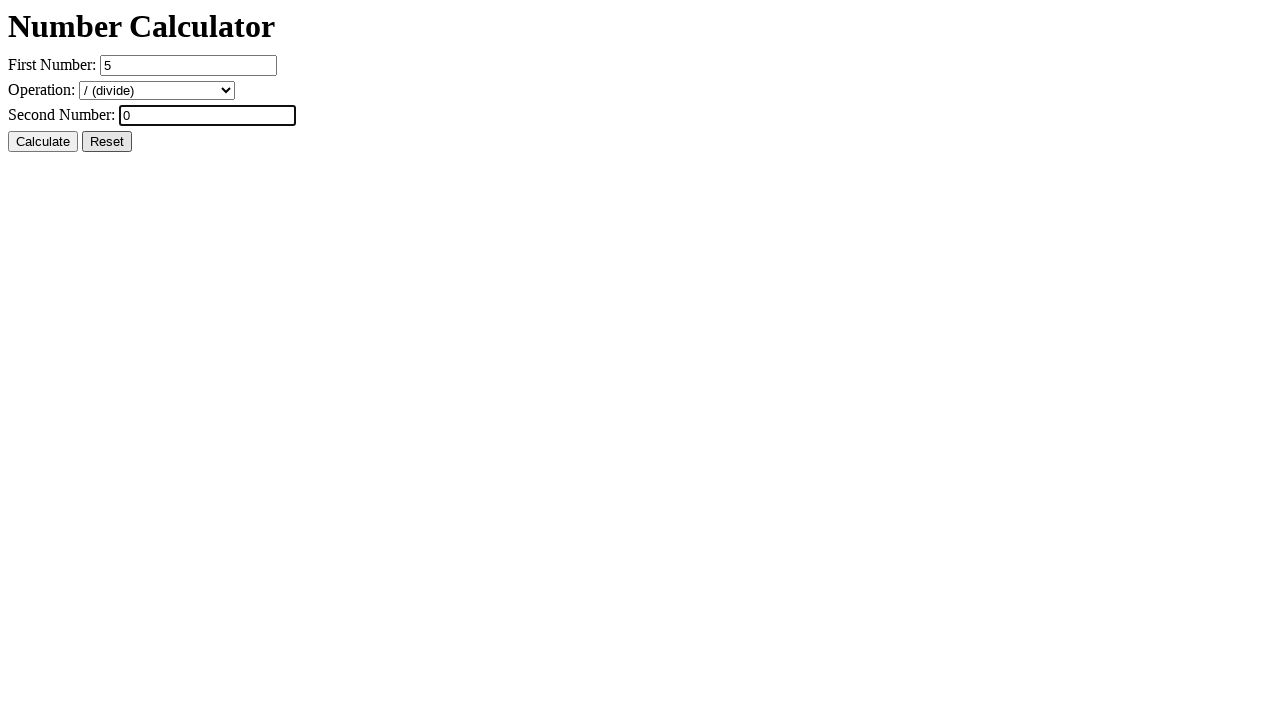

Clicked Calculate button at (43, 142) on #calcButton
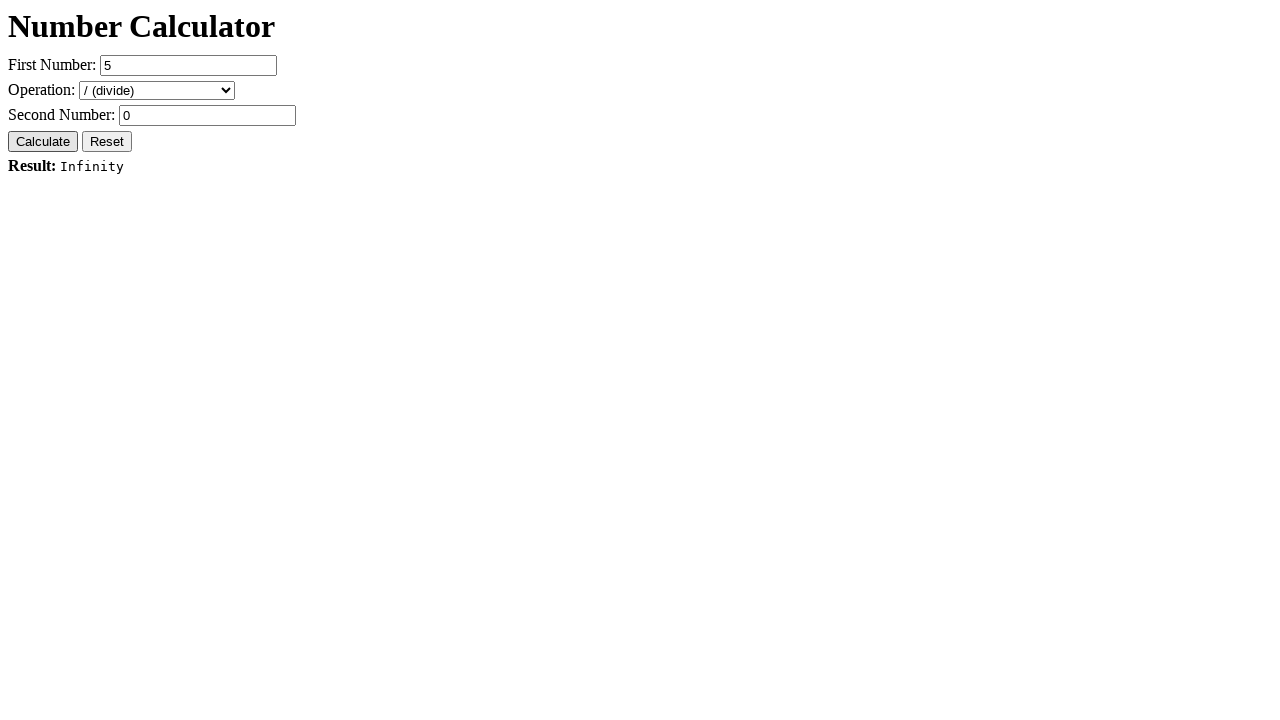

Result element is displayed
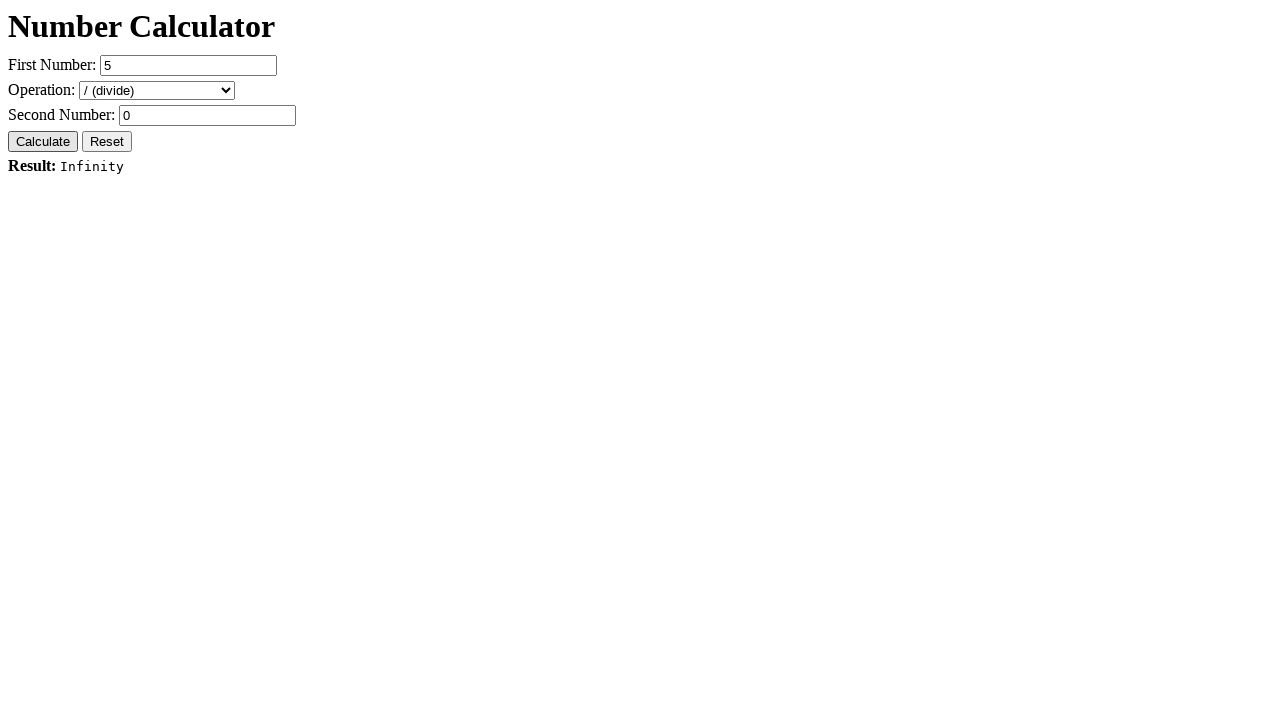

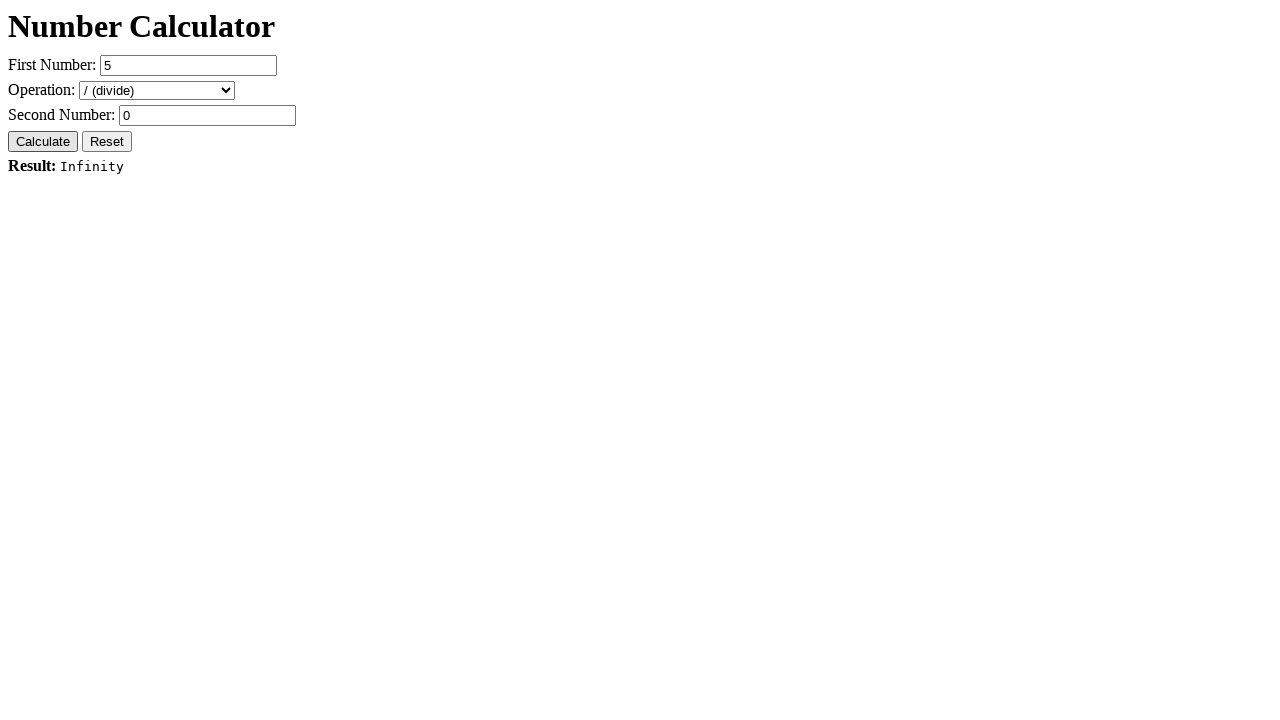